Tests closing an entry advertisement modal on a test automation practice site by waiting for the close button to be clickable and then clicking it.

Starting URL: http://the-internet.herokuapp.com/entry_ad

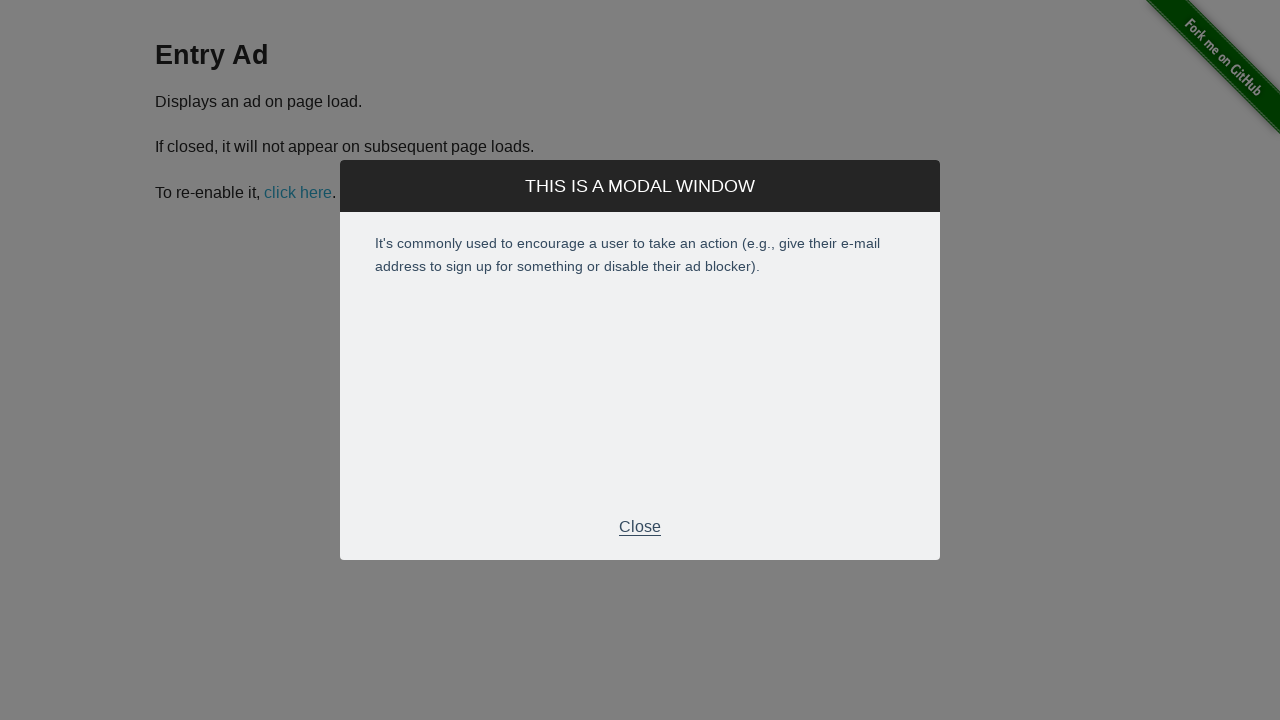

Waited for entry ad close button to be visible
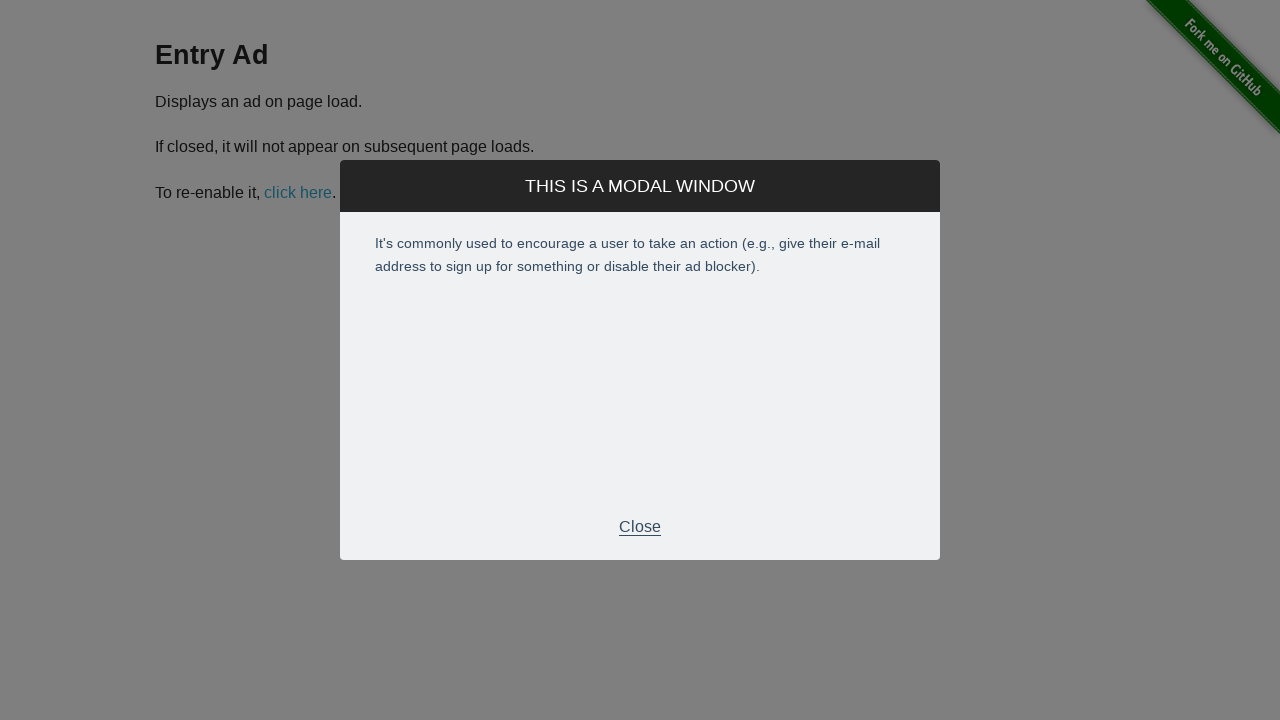

Clicked the entry ad close button at (640, 527) on .modal-footer p
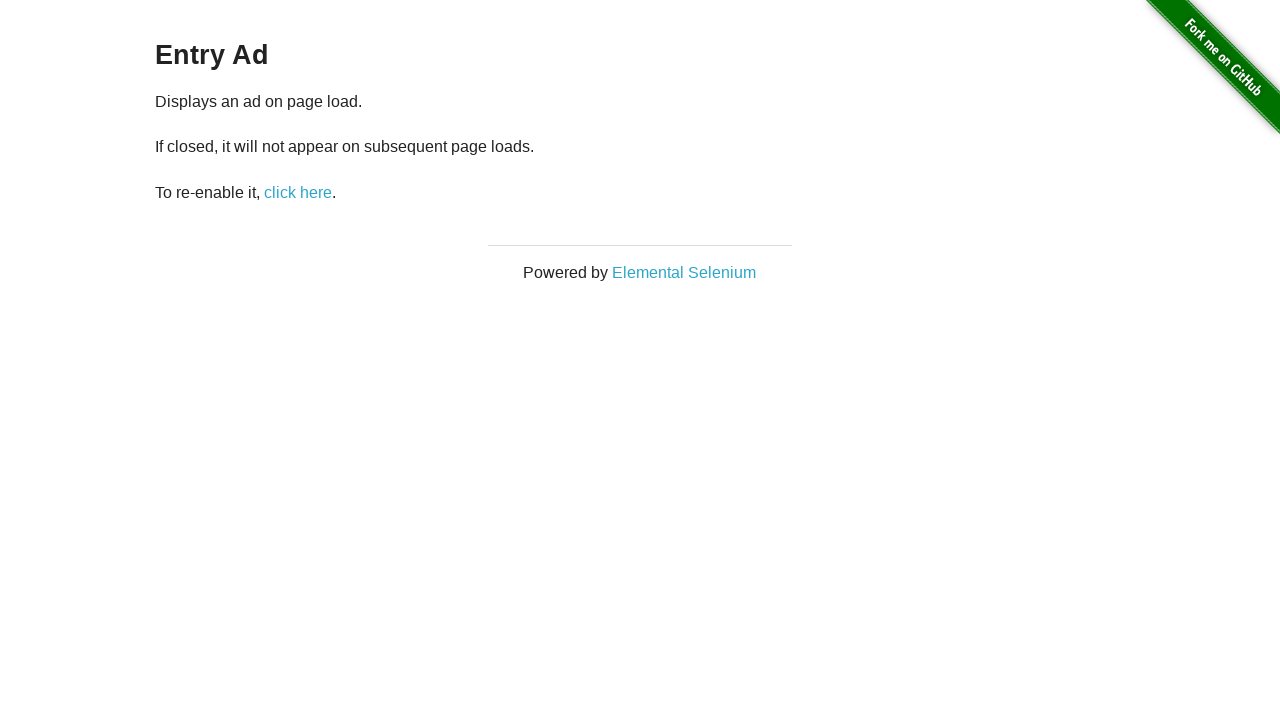

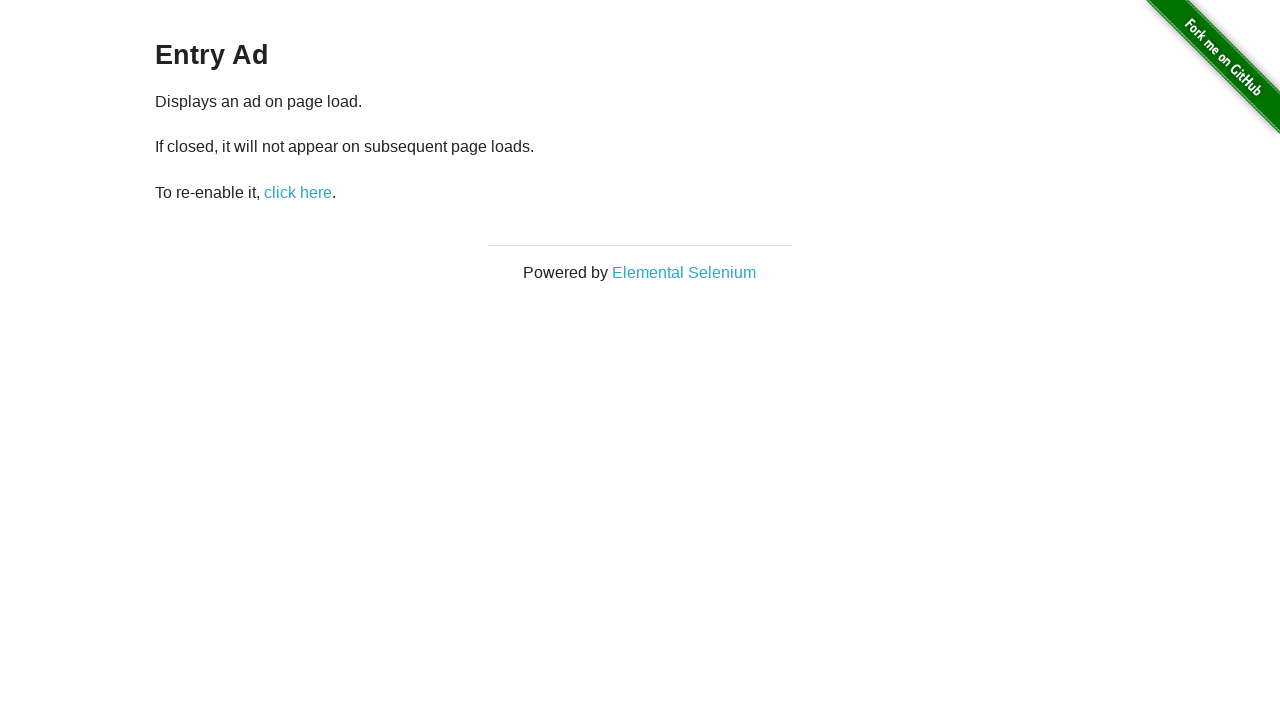